Navigates to the Honda SP 125 bike page on 91wheels website and verifies the page loads successfully

Starting URL: https://www.91wheels.com/bikes/honda/sp-125

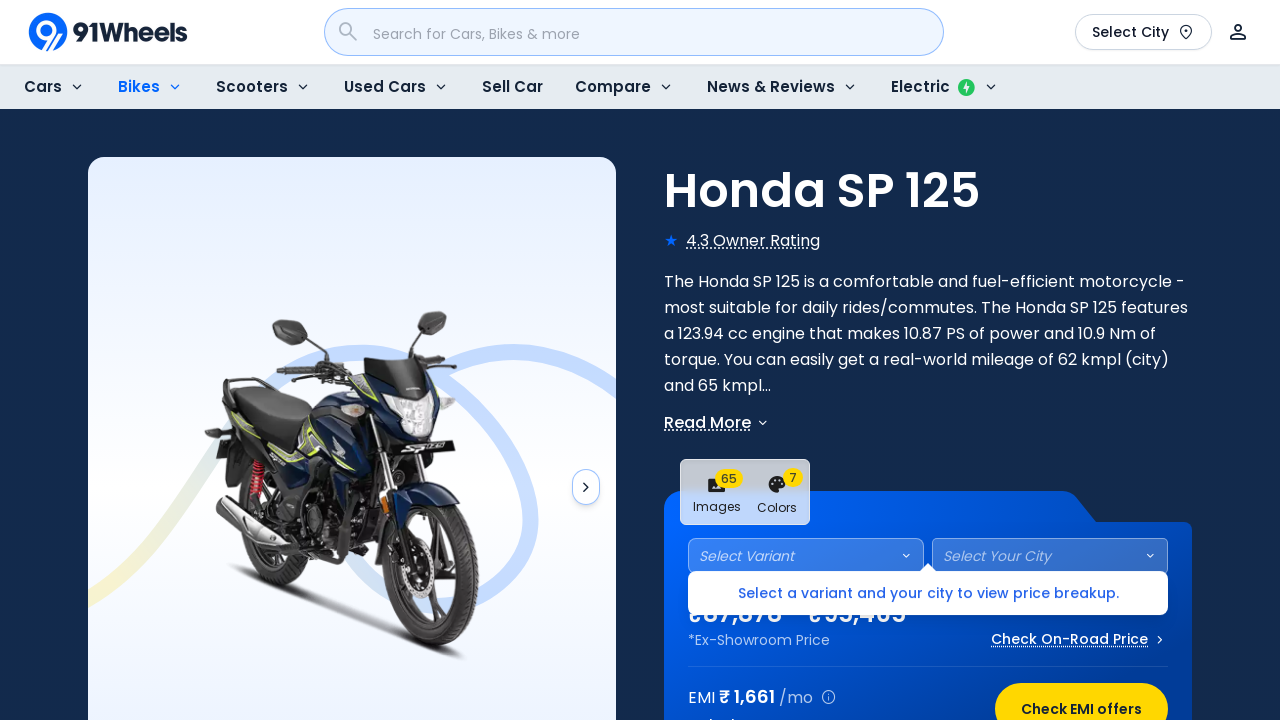

Waited for page DOM to load completely on Honda SP 125 bike page
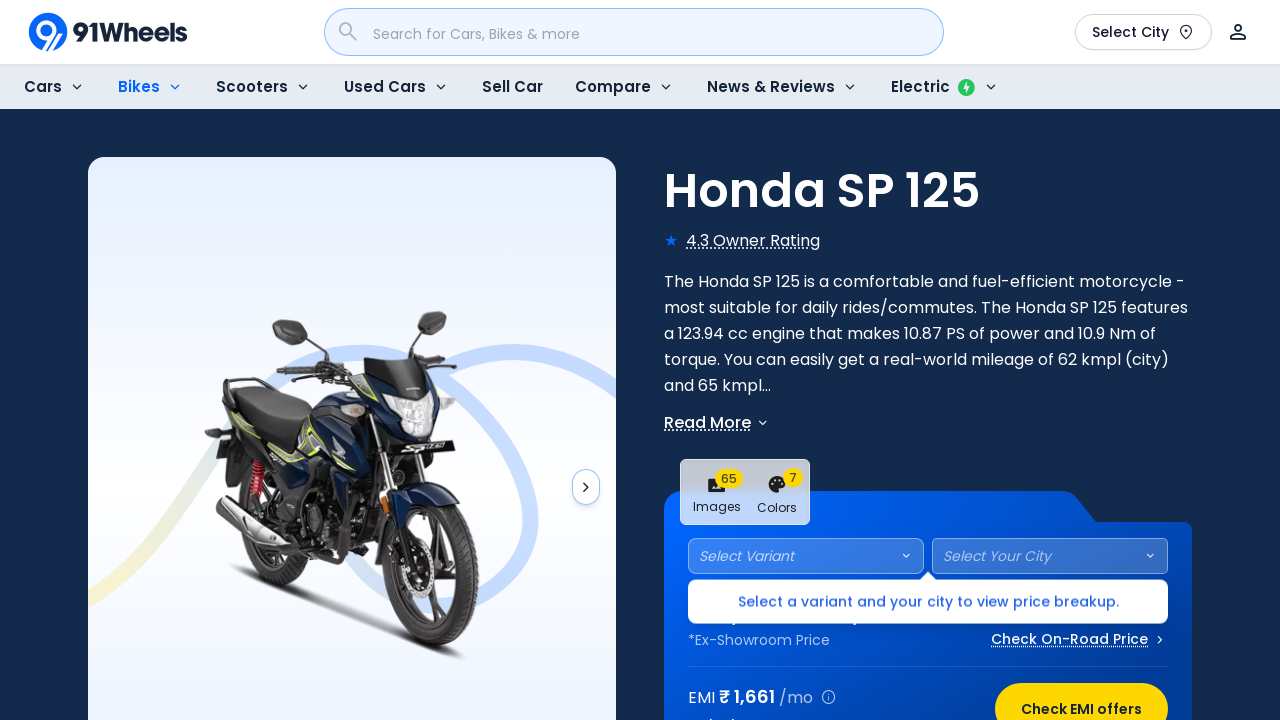

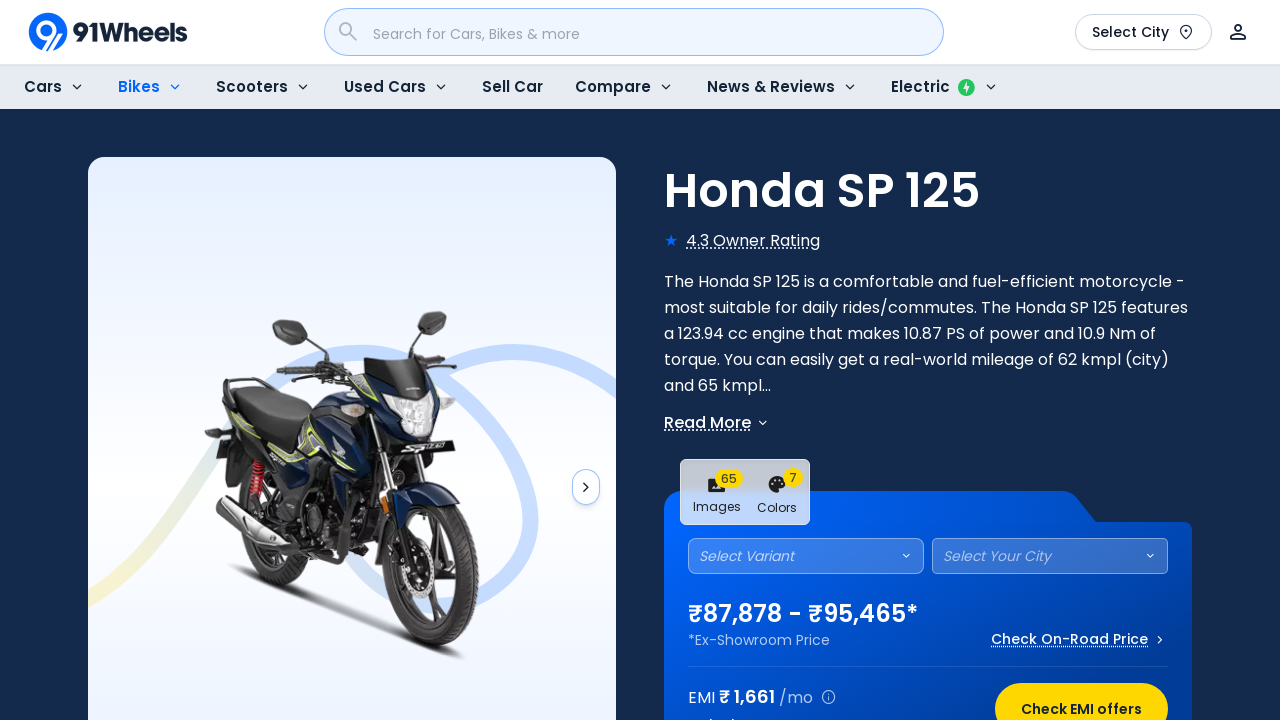